Tests the blur() action on a search box element by filling the search field with text and then removing focus from it

Starting URL: https://demoqa.com/webtables

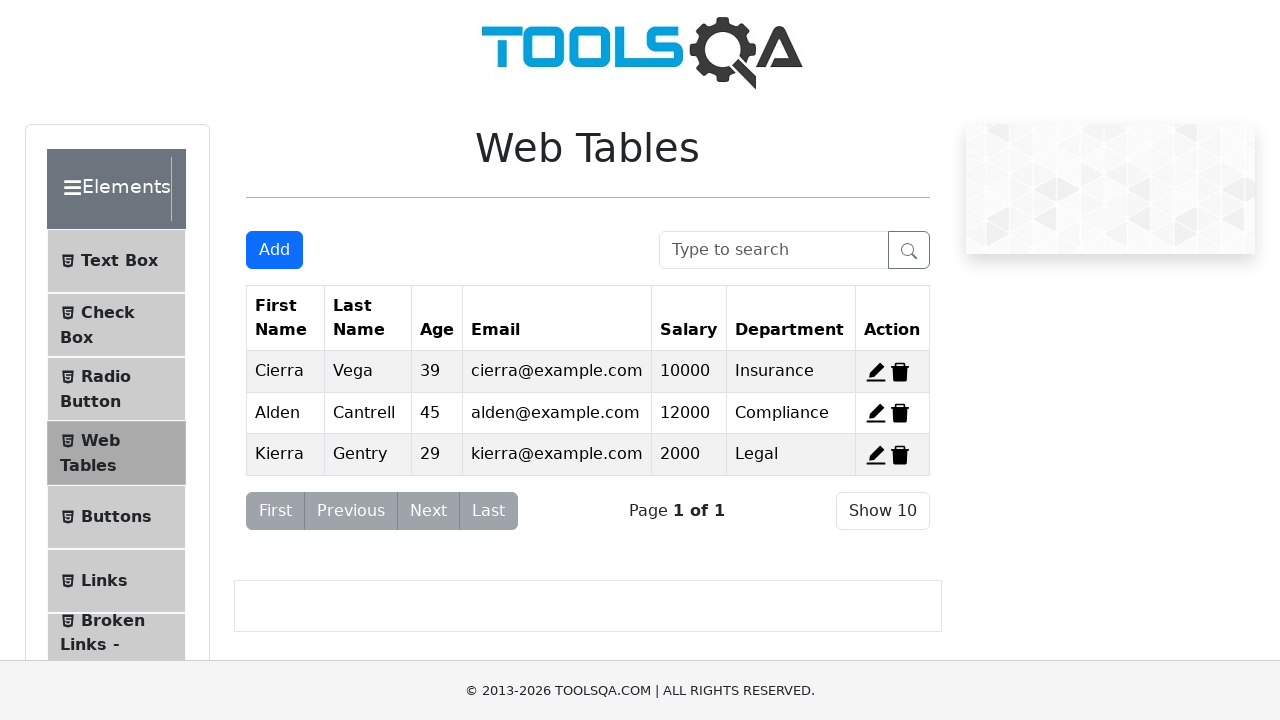

Filled search box with 'test' text on #searchBox
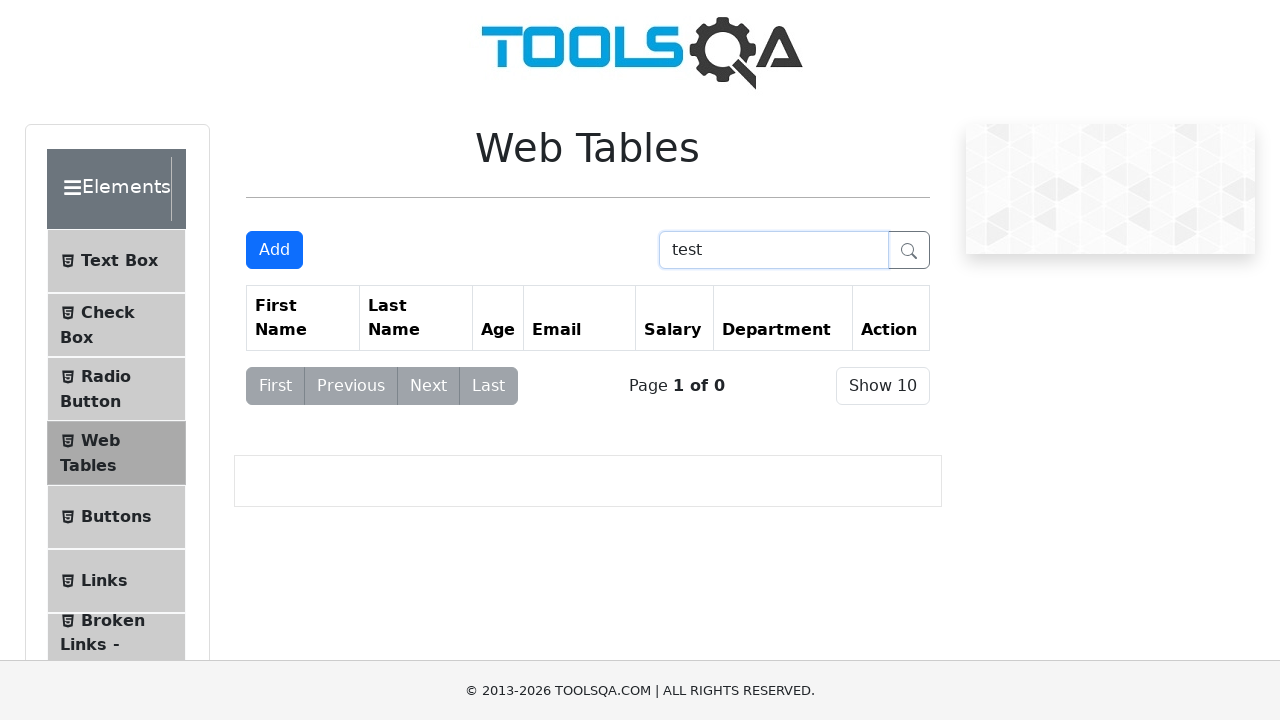

Removed focus from search box using blur()
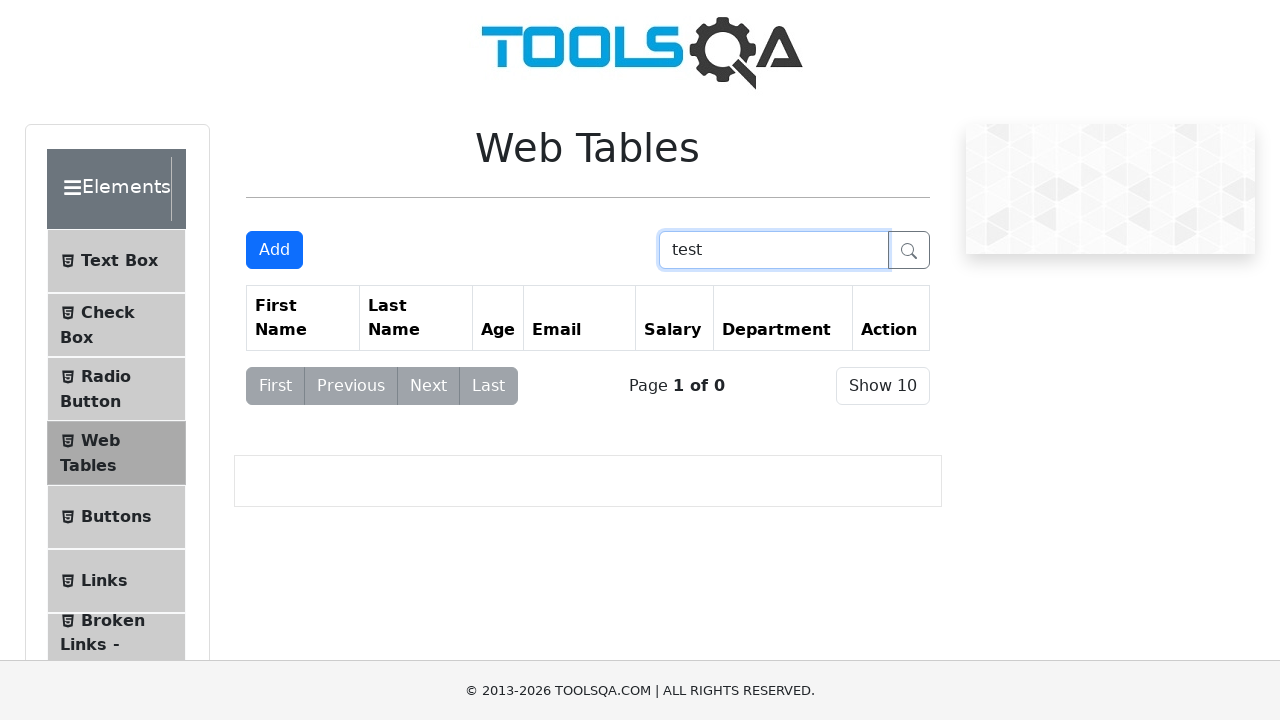

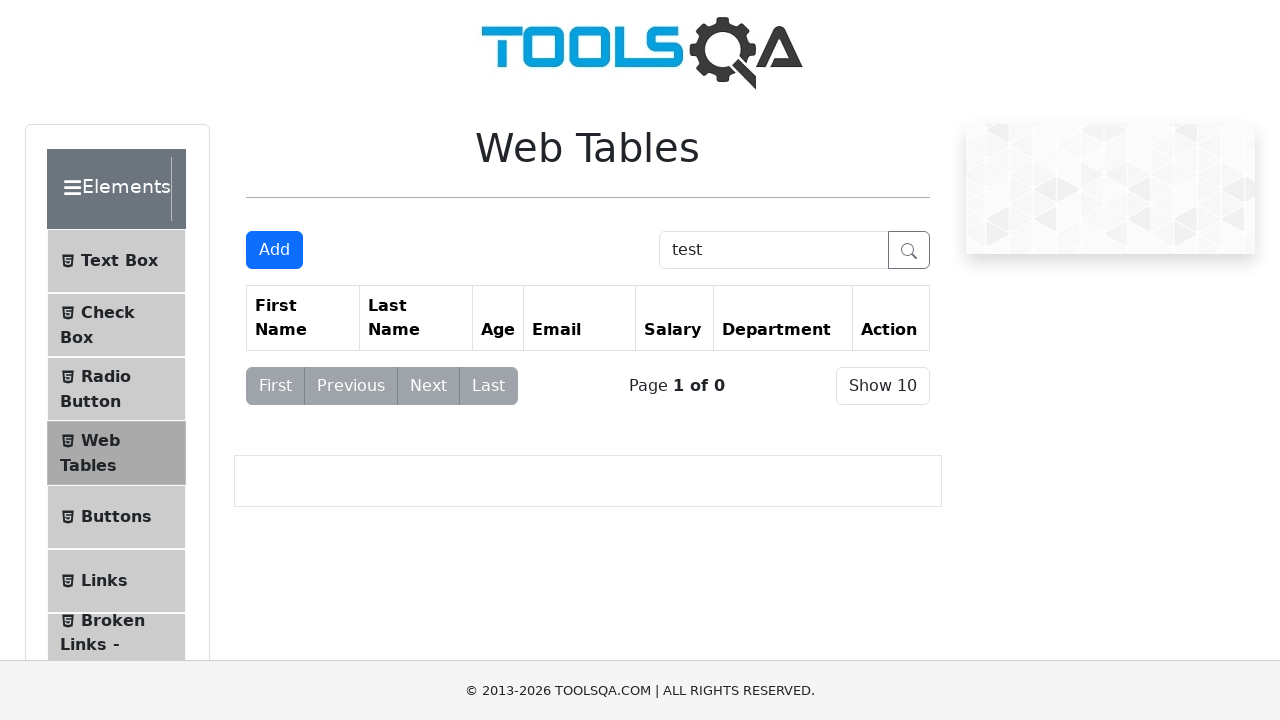